Tests link text locator functionality by navigating to a demo page and clicking on a "Home" link using its link text

Starting URL: https://demoqa.com/links

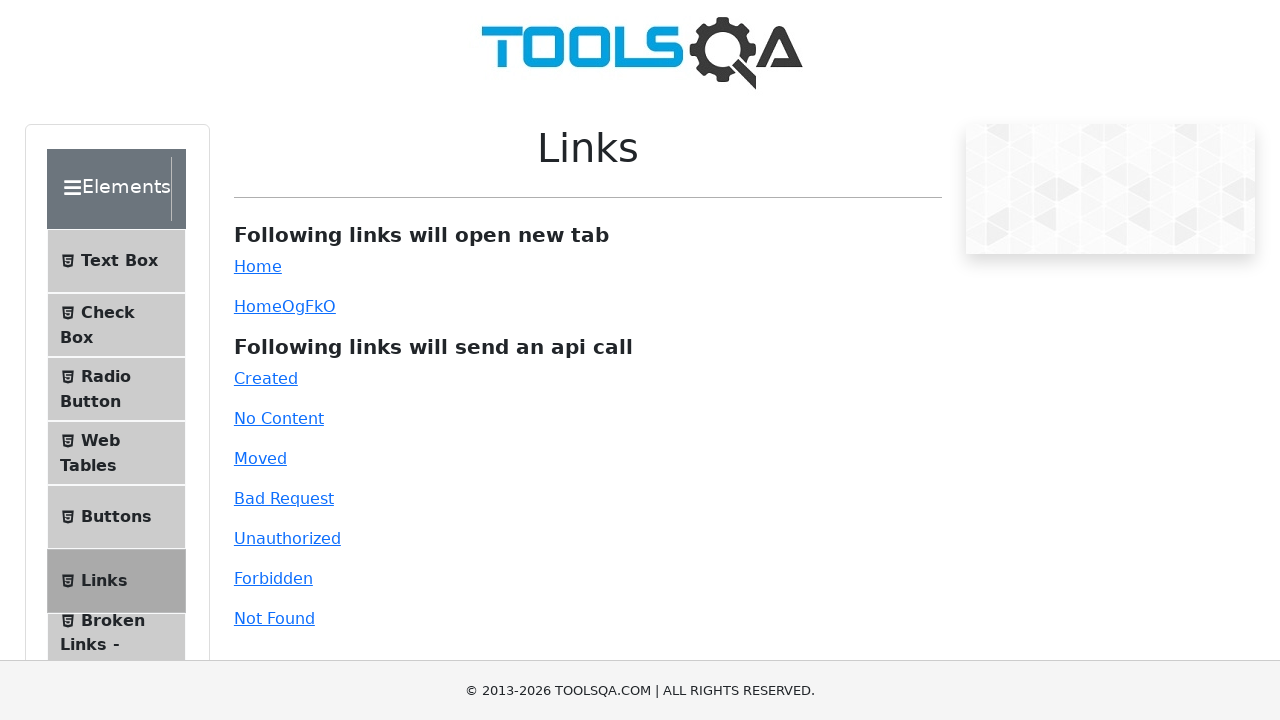

Navigated to https://demoqa.com/links
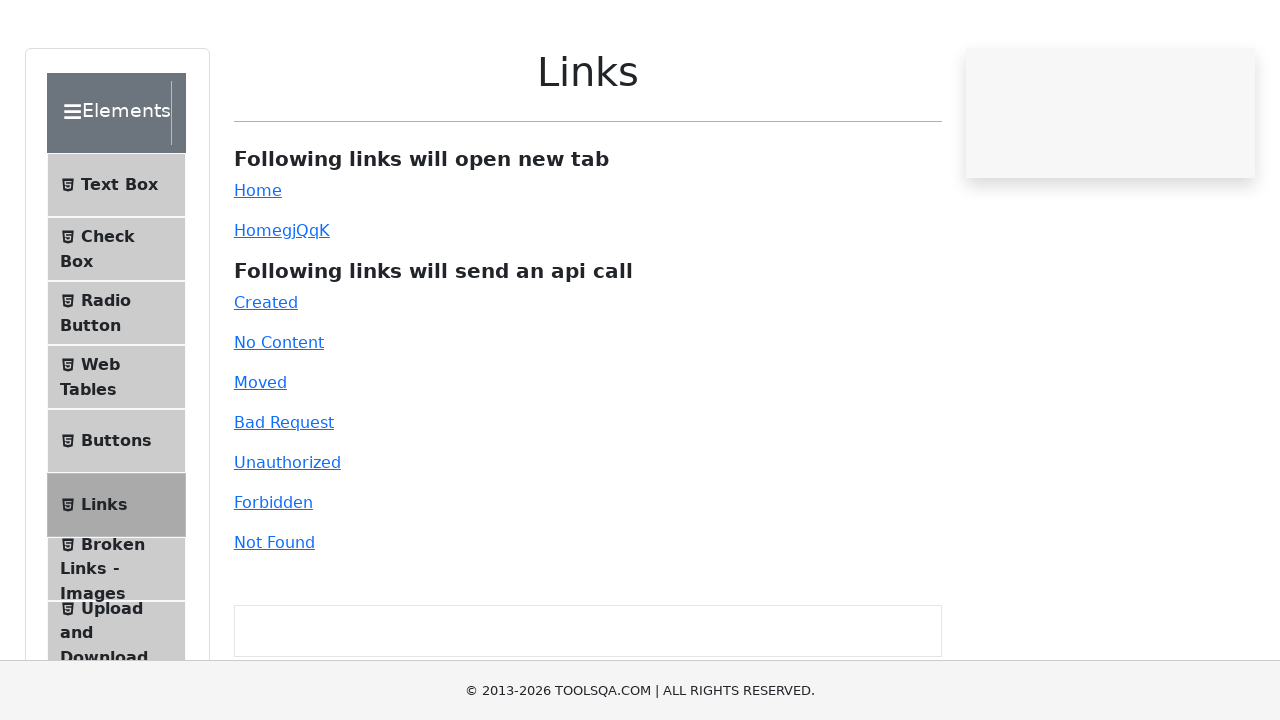

Clicked on the 'Home' link using link text locator at (258, 266) on a:text('Home')
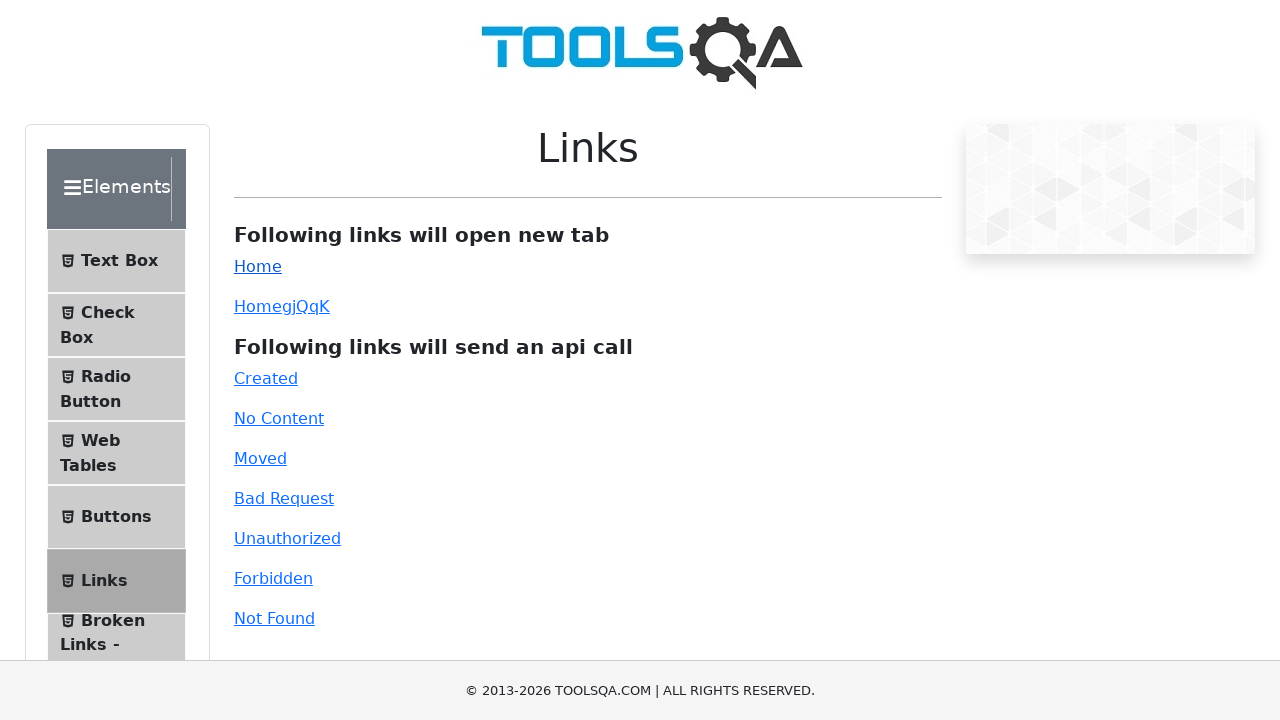

Waited for network idle state after clicking Home link
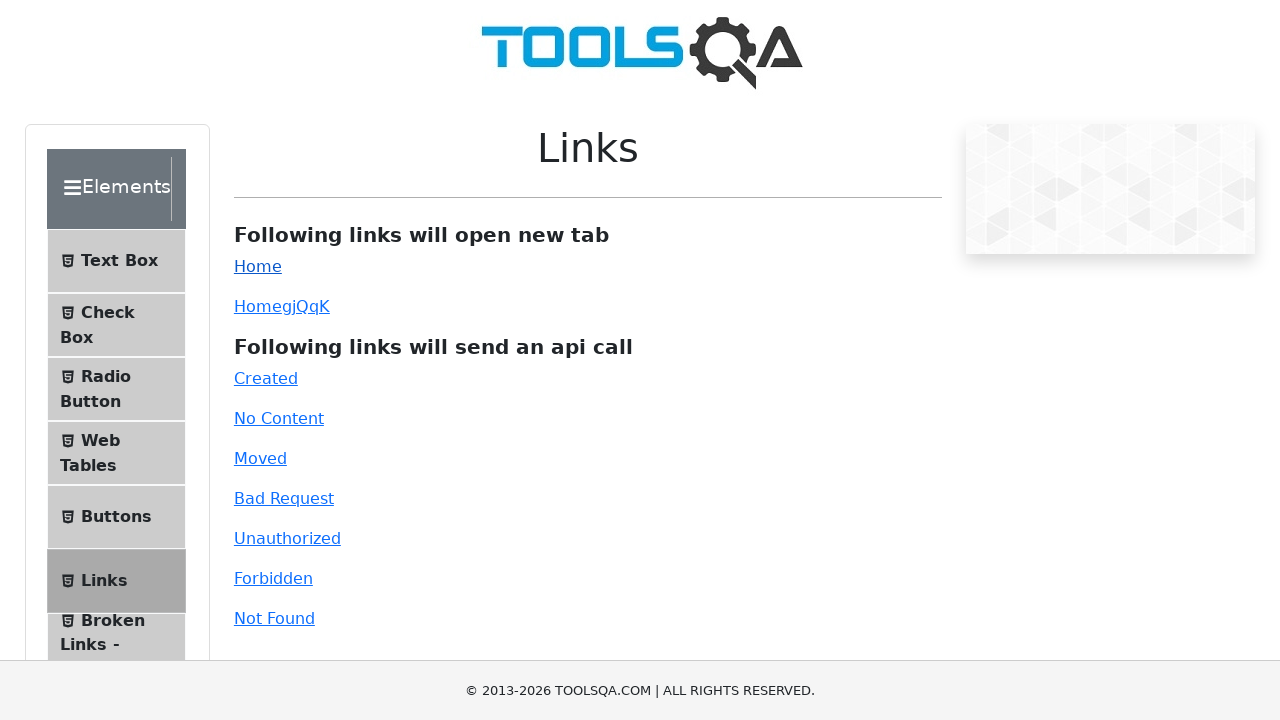

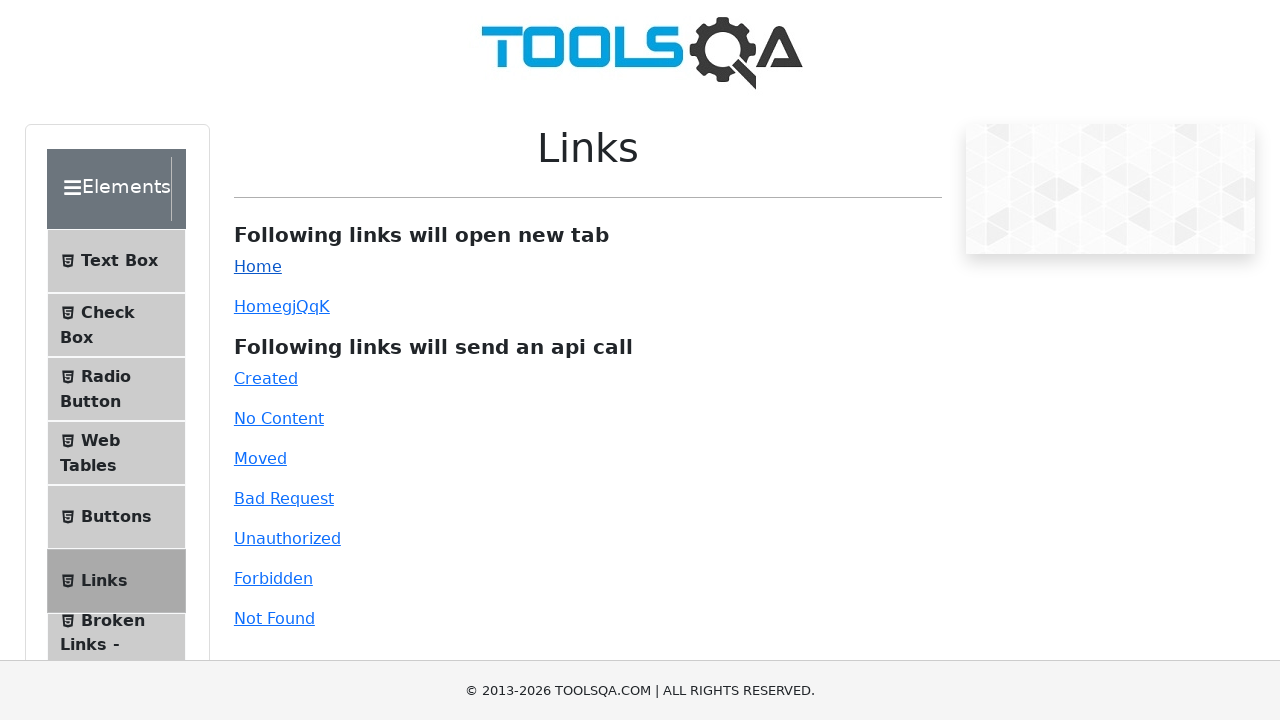